Tests searching for a user in the table and editing their salary and department information

Starting URL: https://demoqa.com/webtables

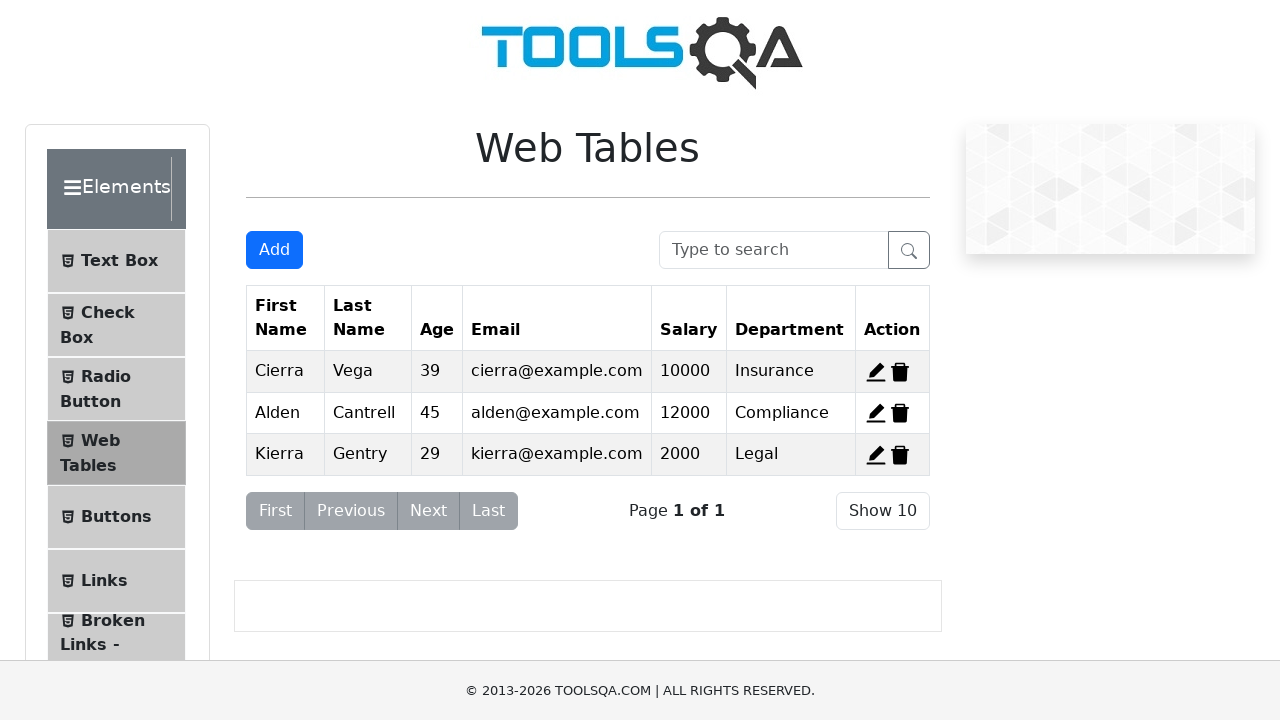

Filled search box with 'Cierra' to search for user on #searchBox
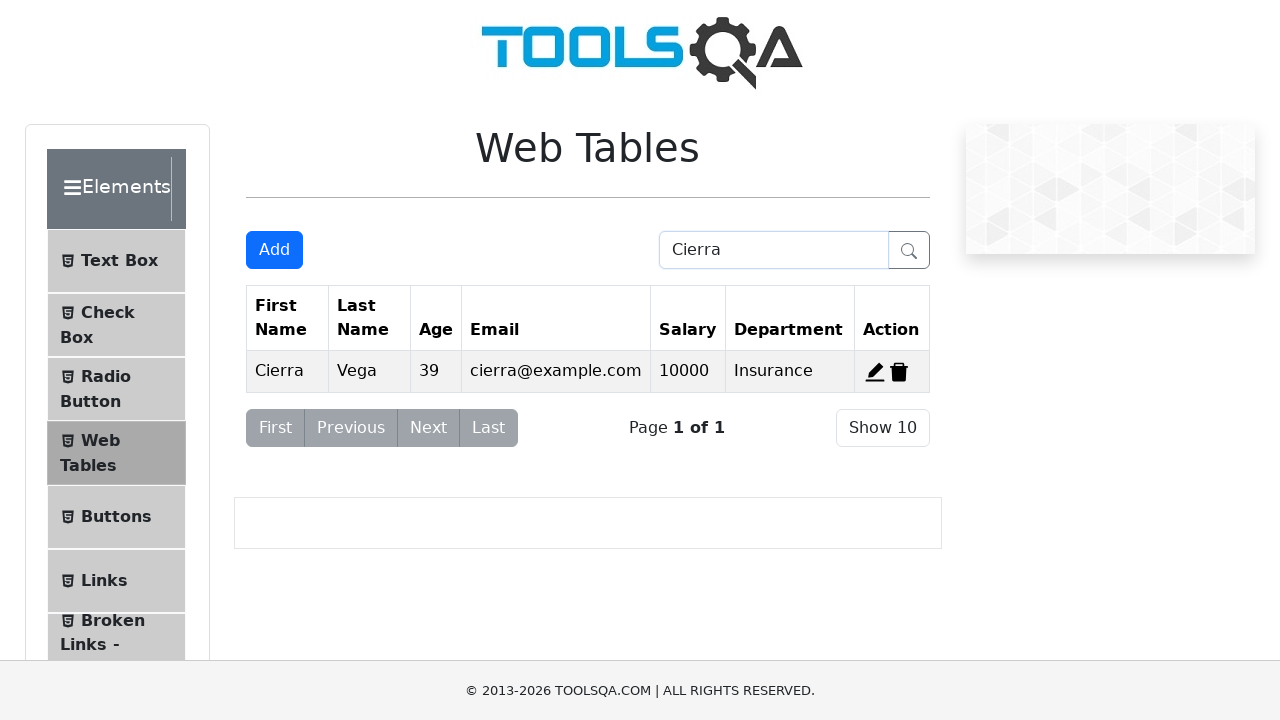

Clicked edit button for the first search result at (875, 372) on xpath=//span[@title='Edit']
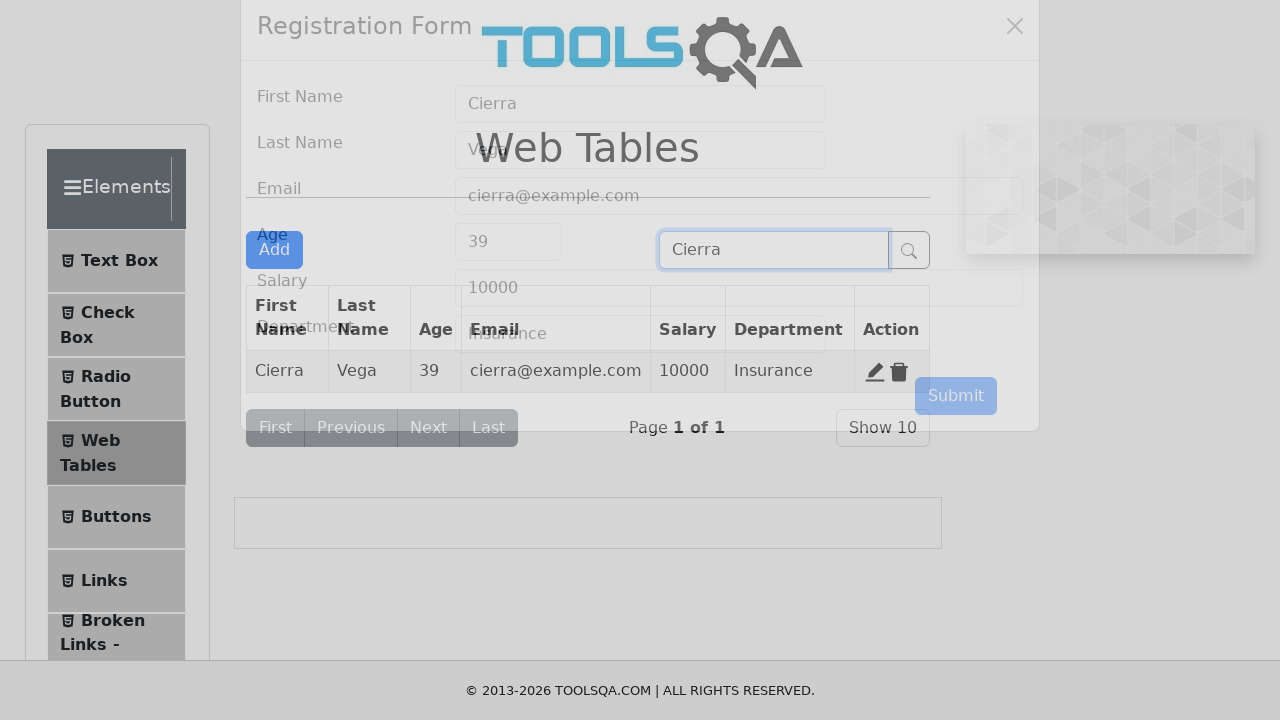

Updated salary field to '1337' on //input[@id='salary']
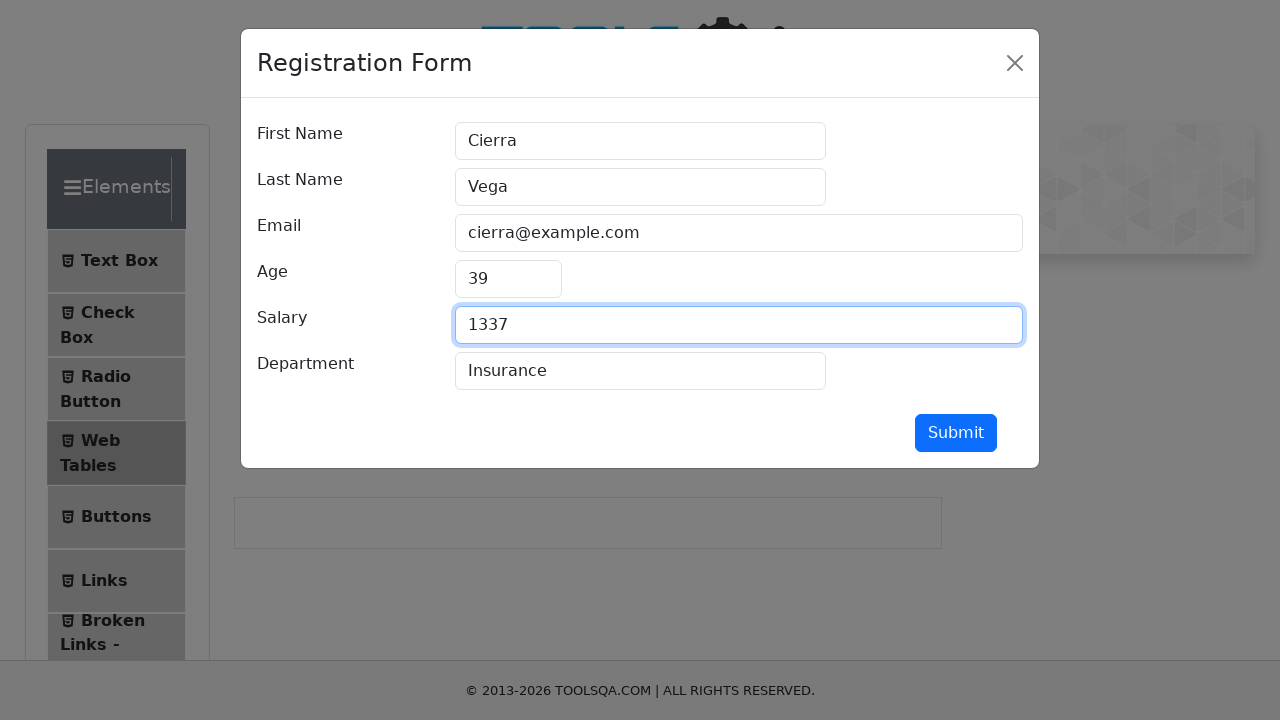

Updated department field to '1337' on //input[@id='department']
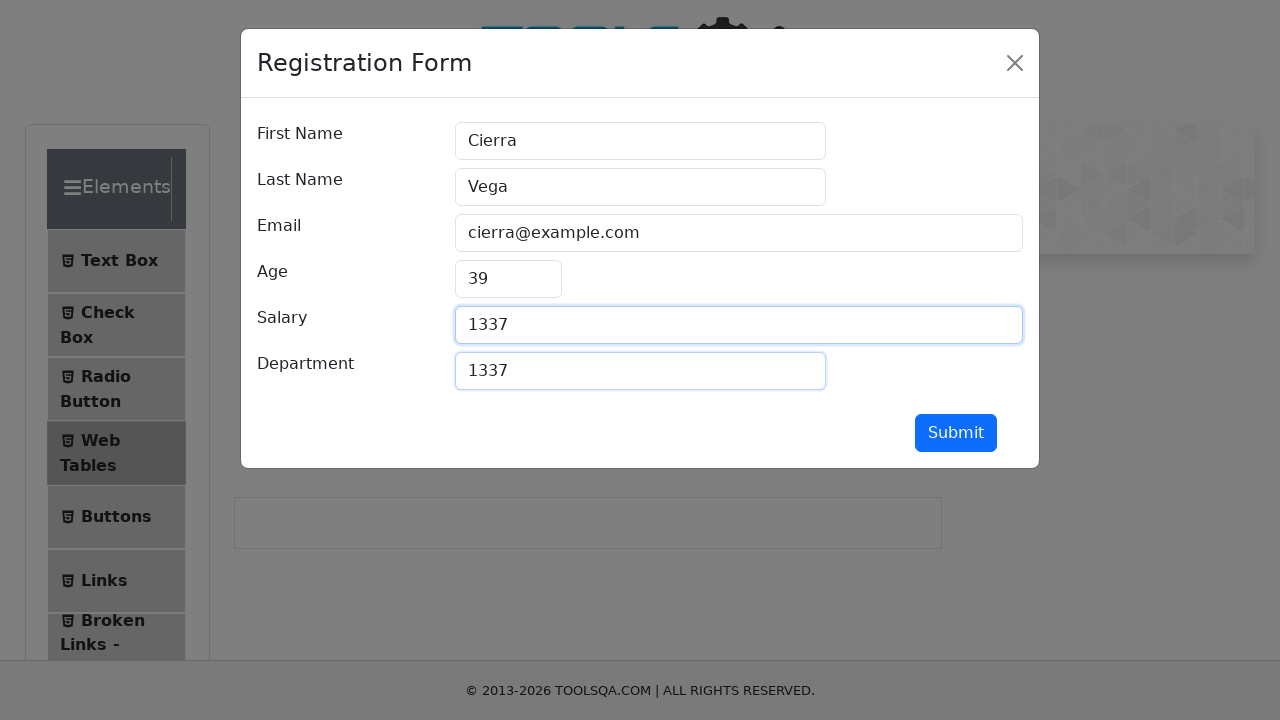

Clicked submit button to save user changes at (956, 433) on #submit
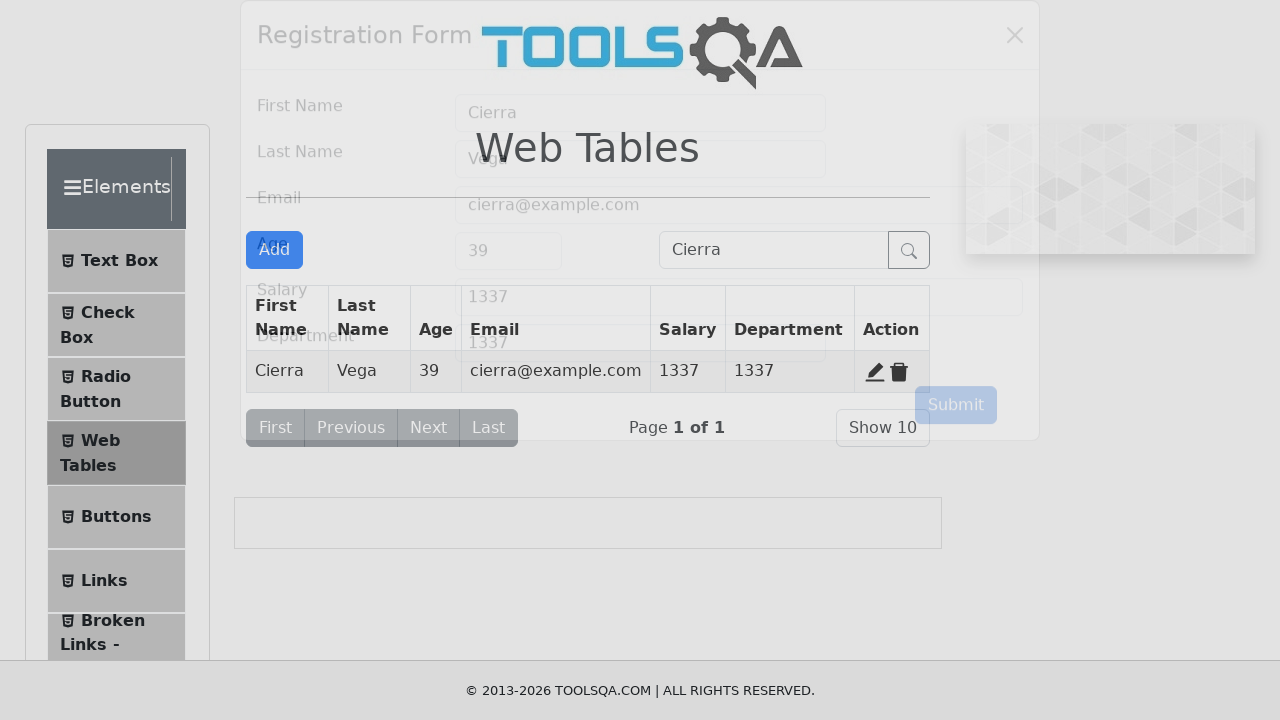

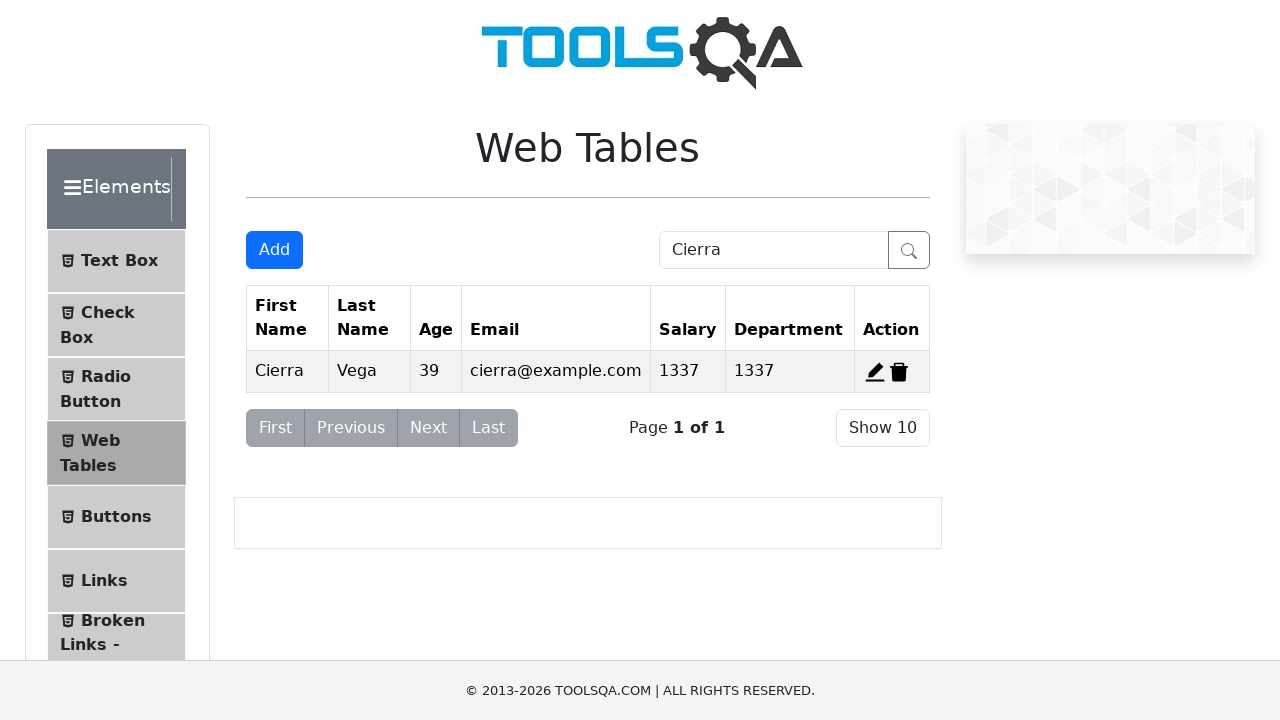